Tests adding elements functionality by clicking the Add Element button and verifying Delete button appears

Starting URL: http://the-internet.herokuapp.com/add_remove_elements/

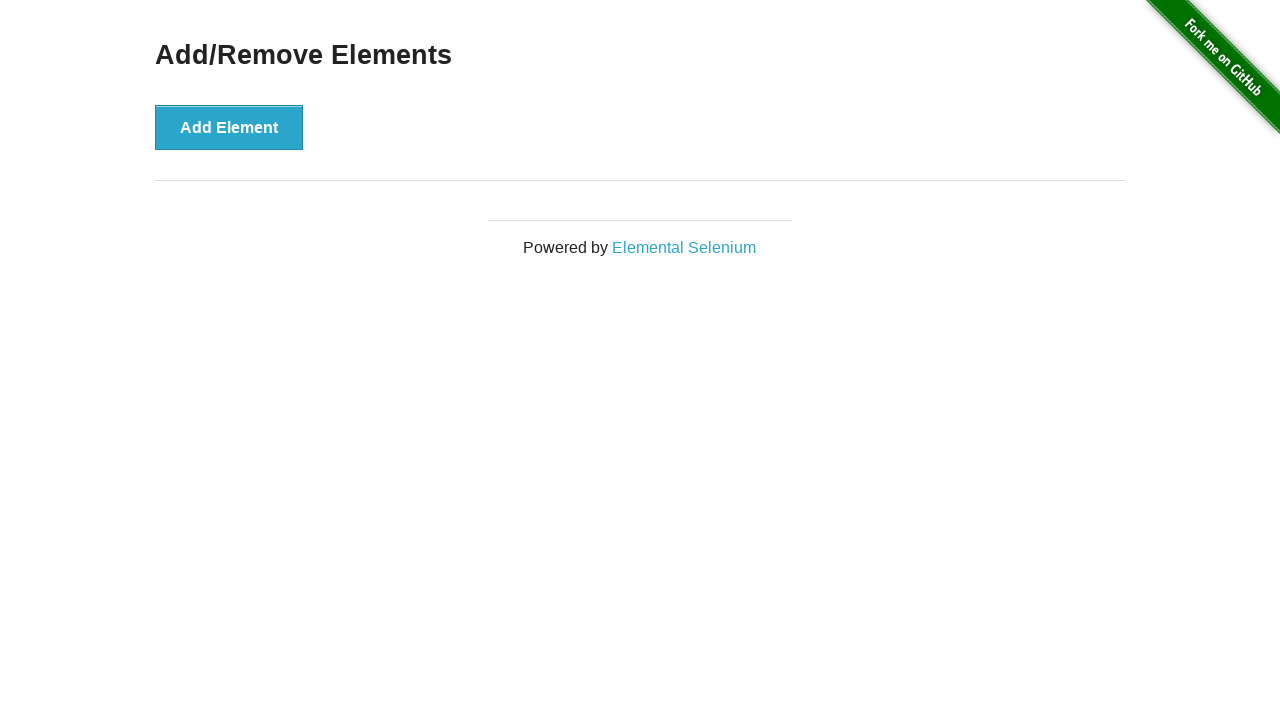

Clicked Add Element button at (229, 127) on xpath=//button[text()='Add Element']
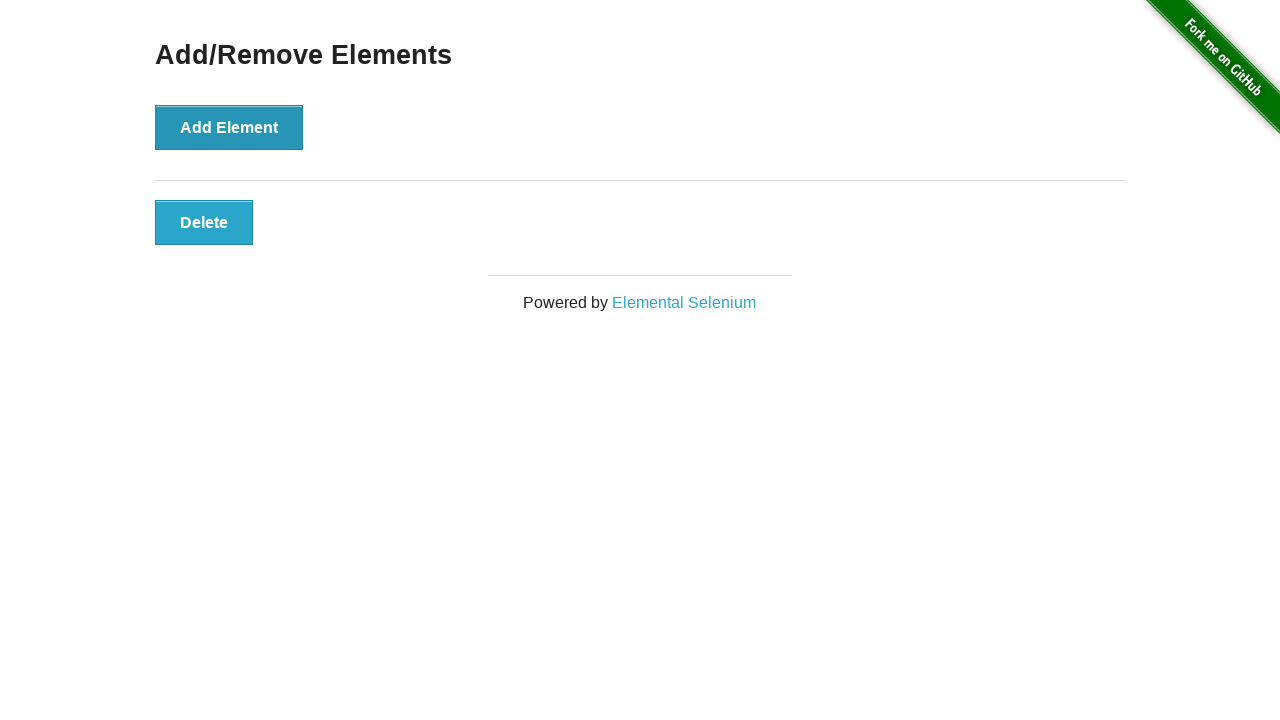

Delete button appeared after adding element
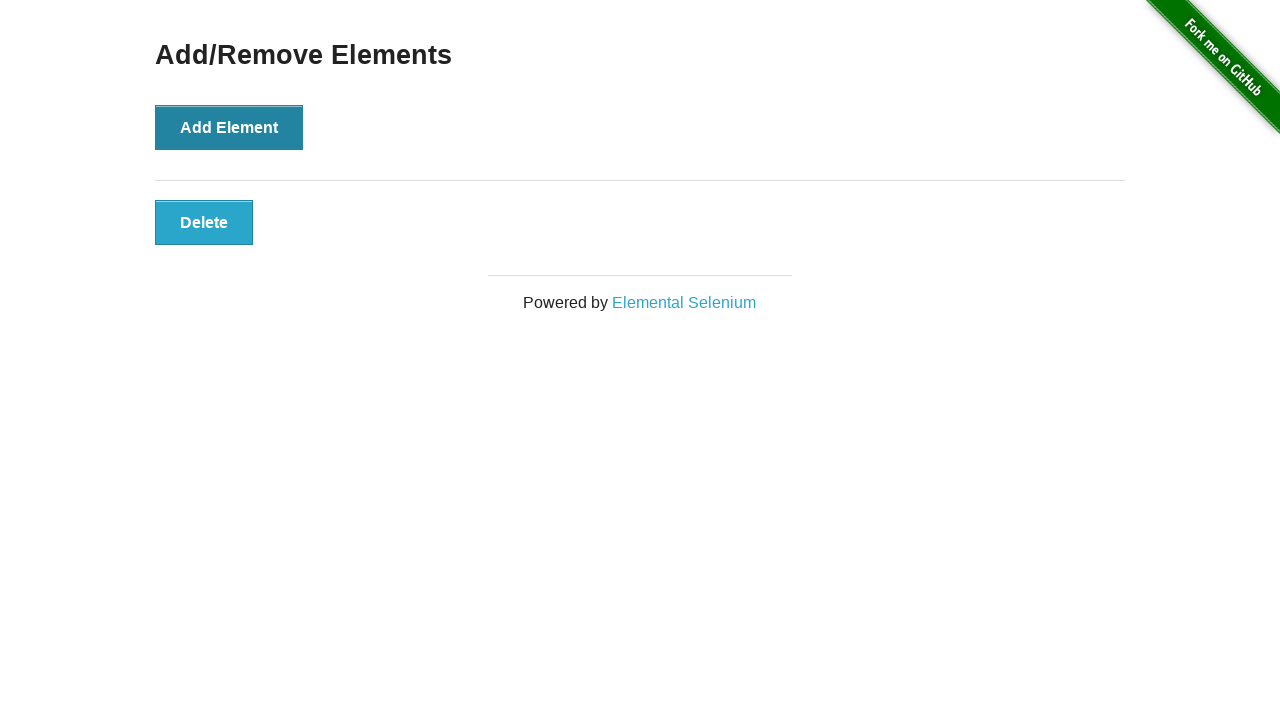

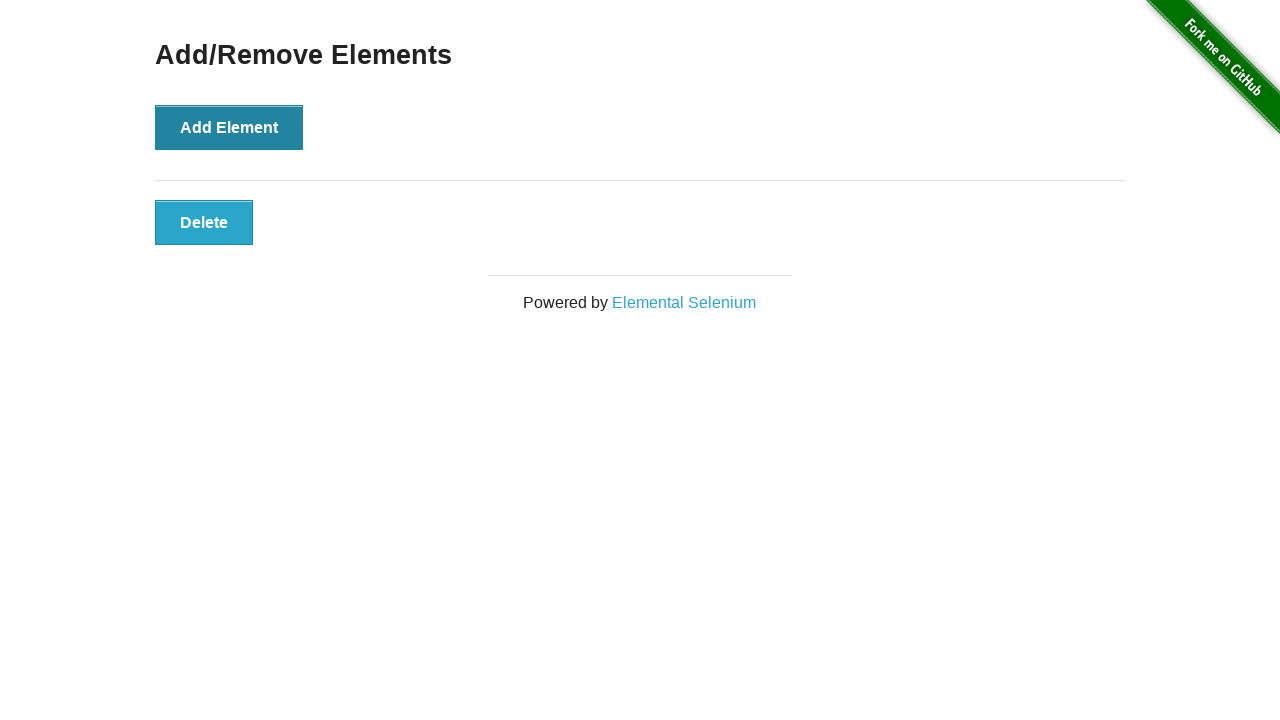